Tests checkbox functionality with soft assertions by clicking all checkboxes on the page

Starting URL: https://rahulshettyacademy.com/AutomationPractice/

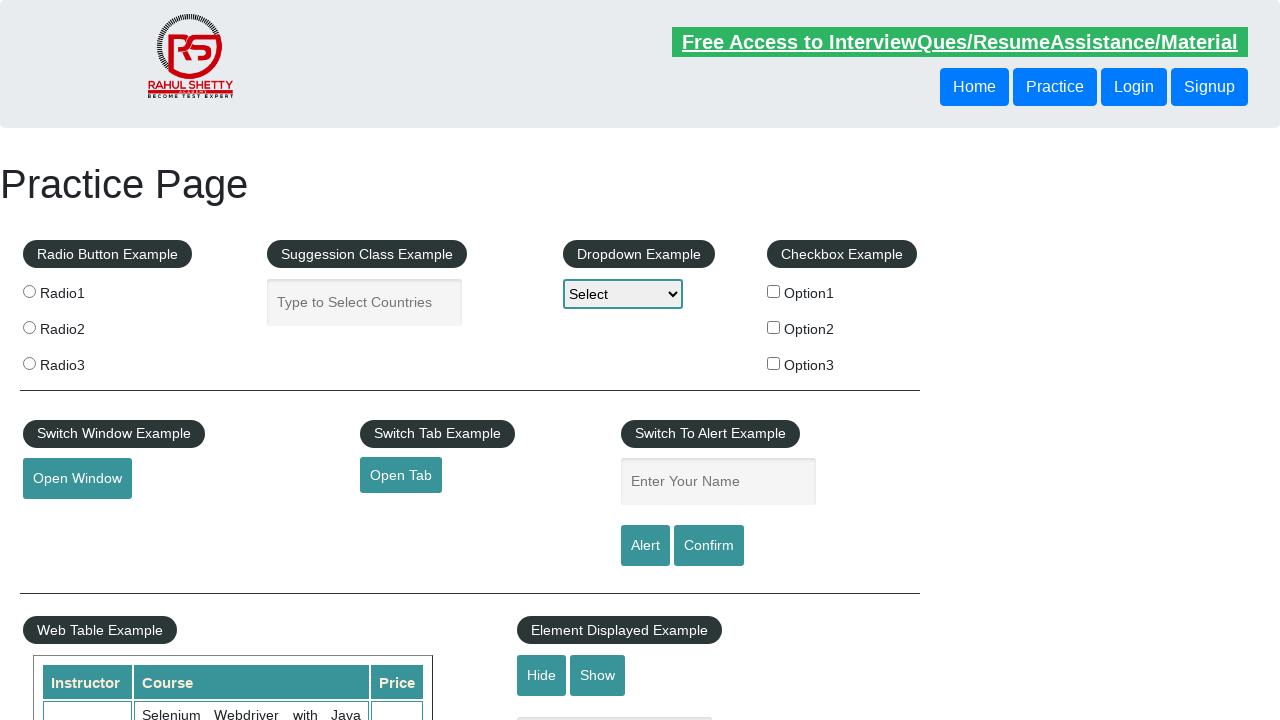

Located all checkboxes on the page
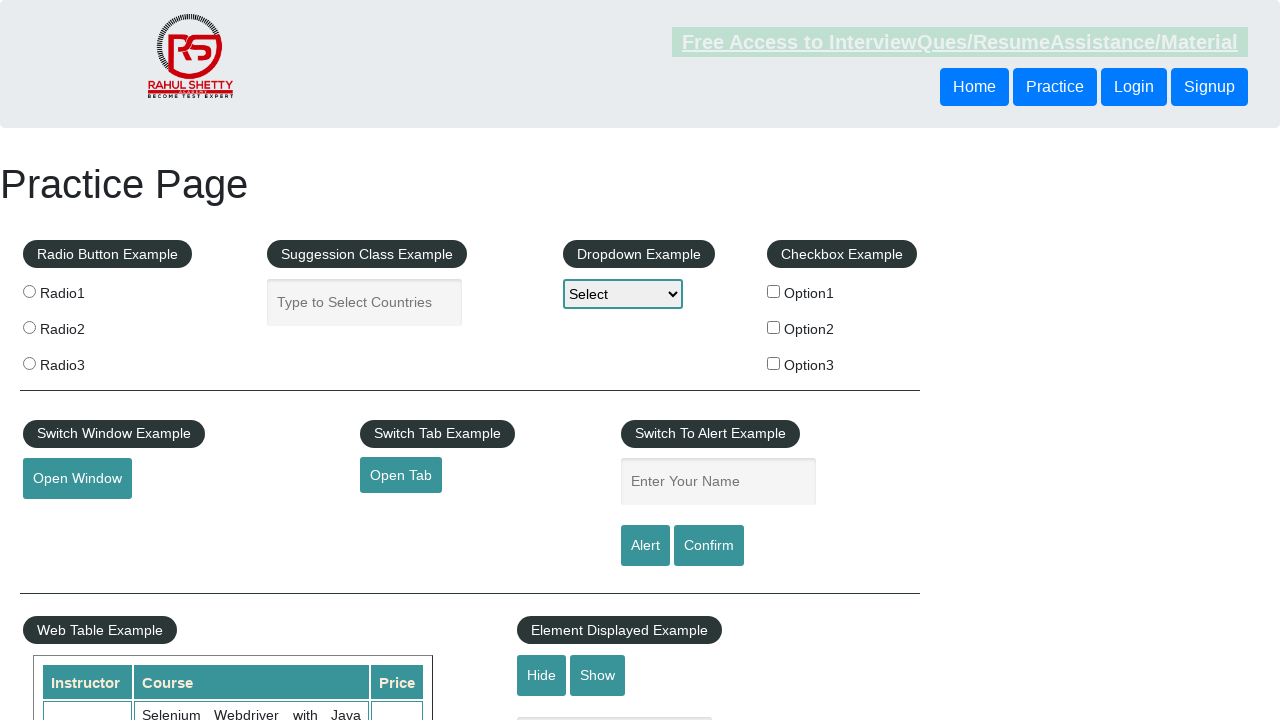

Clicked a checkbox at (774, 291) on input[type='checkbox'] >> nth=0
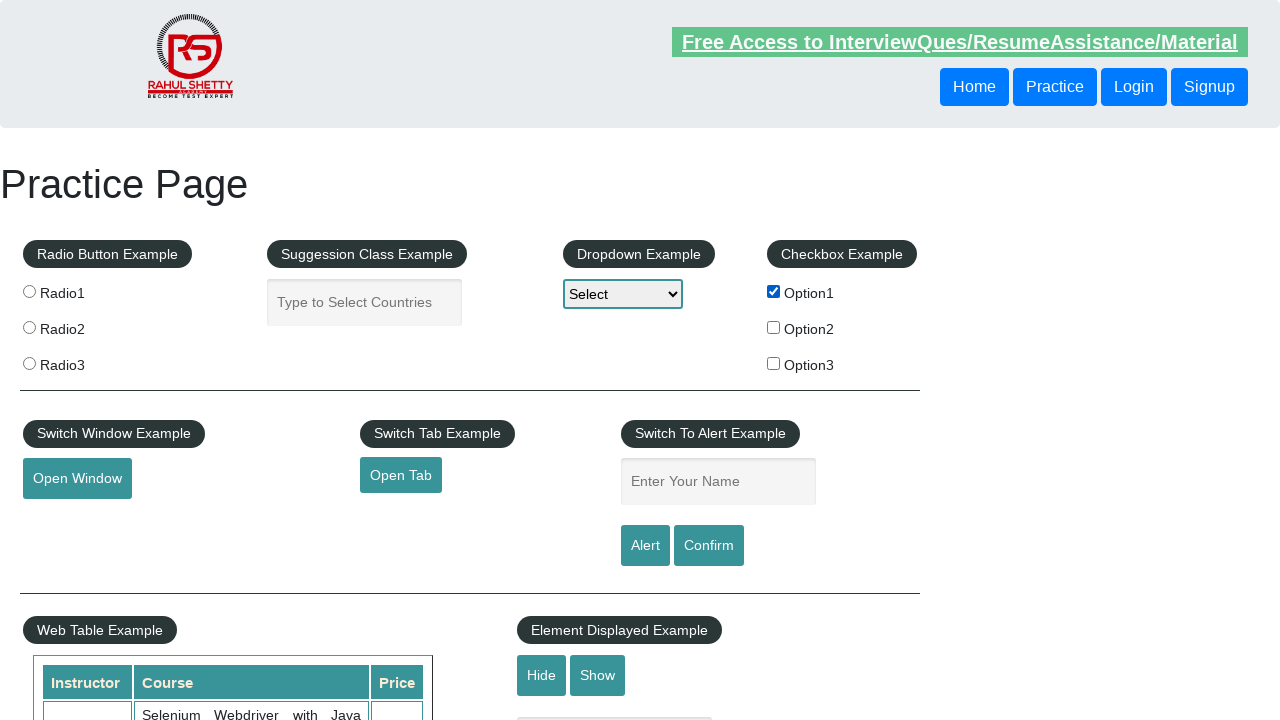

Clicked a checkbox at (774, 327) on input[type='checkbox'] >> nth=1
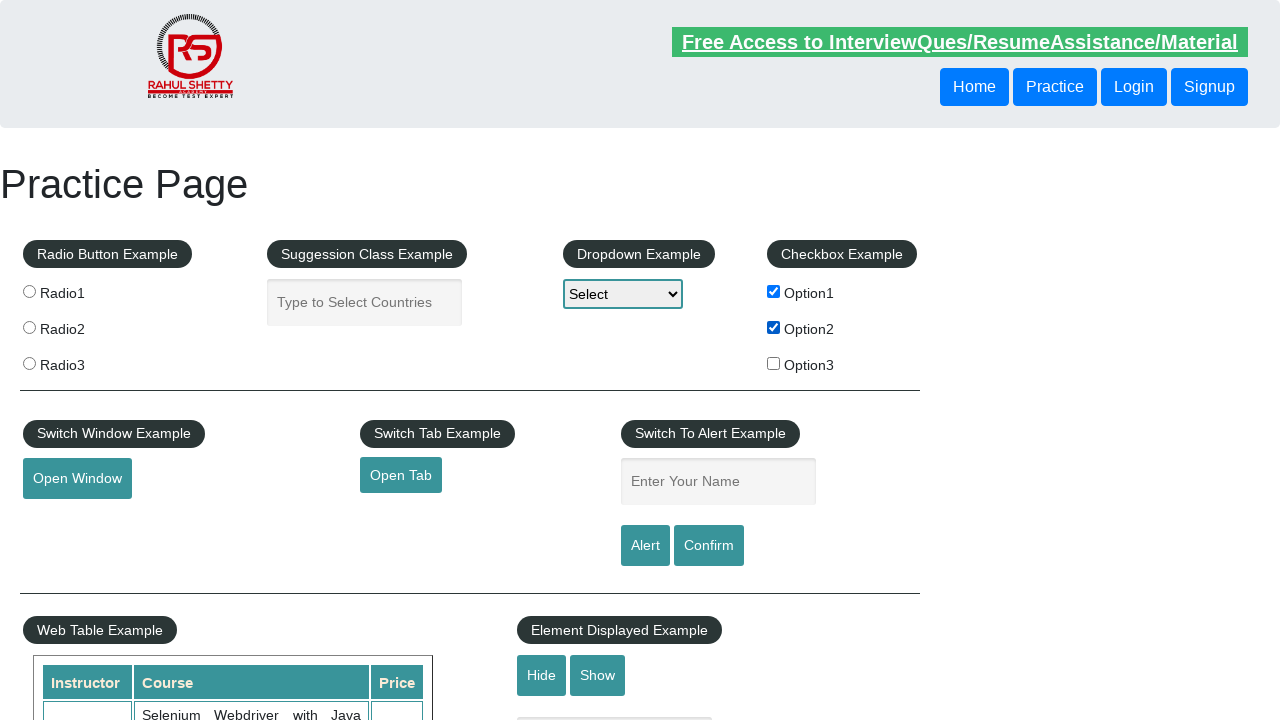

Clicked a checkbox at (774, 363) on input[type='checkbox'] >> nth=2
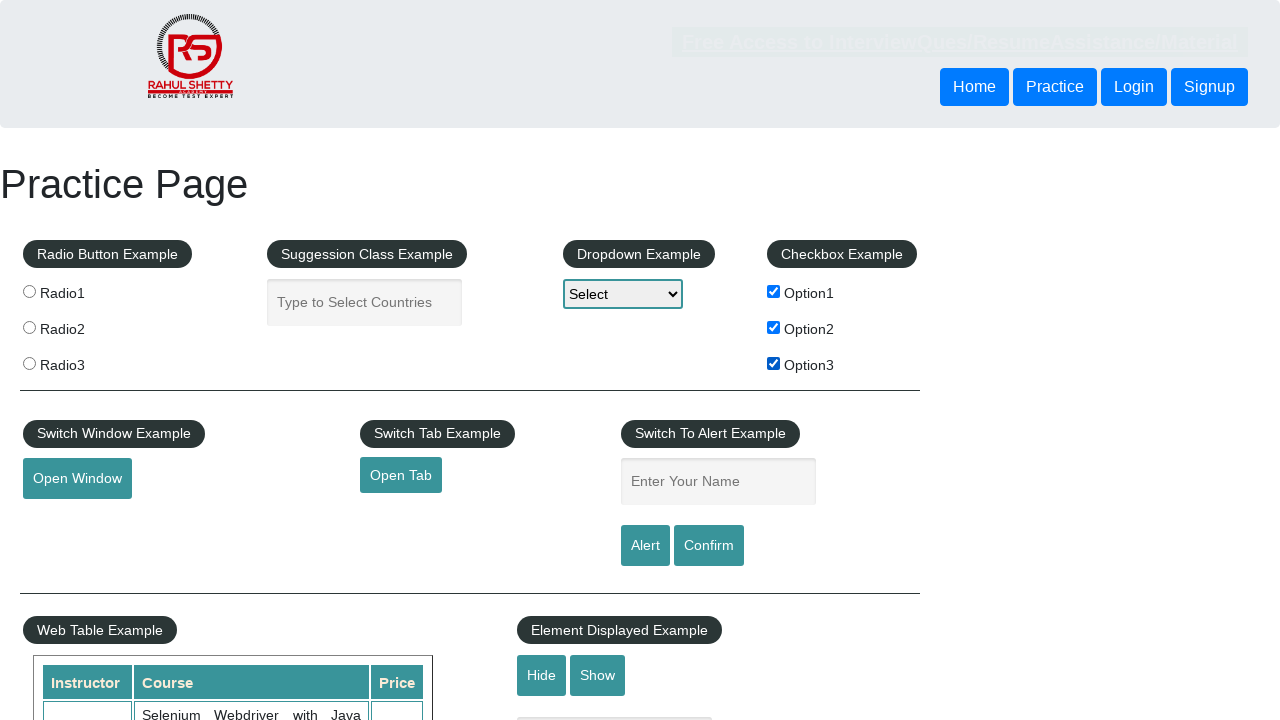

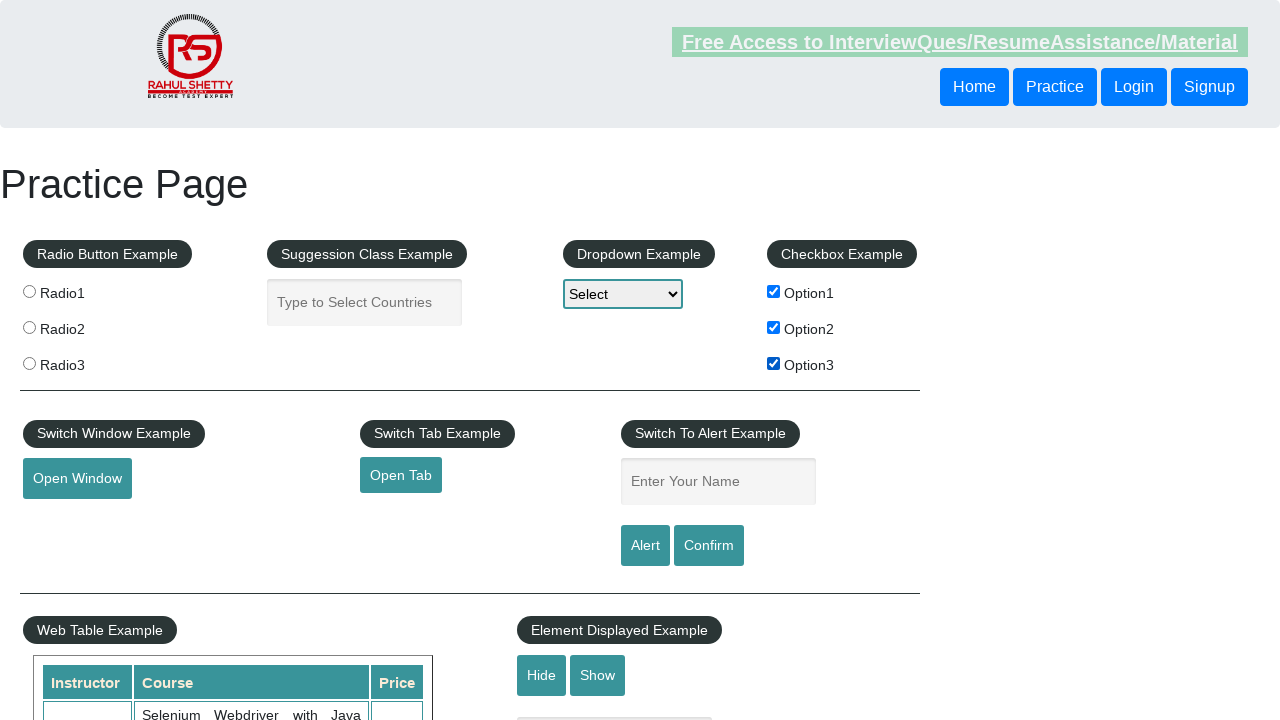